Tests moving mouse to absolute viewport coordinates

Starting URL: https://selenium.dev/selenium/web/mouse_interaction.html

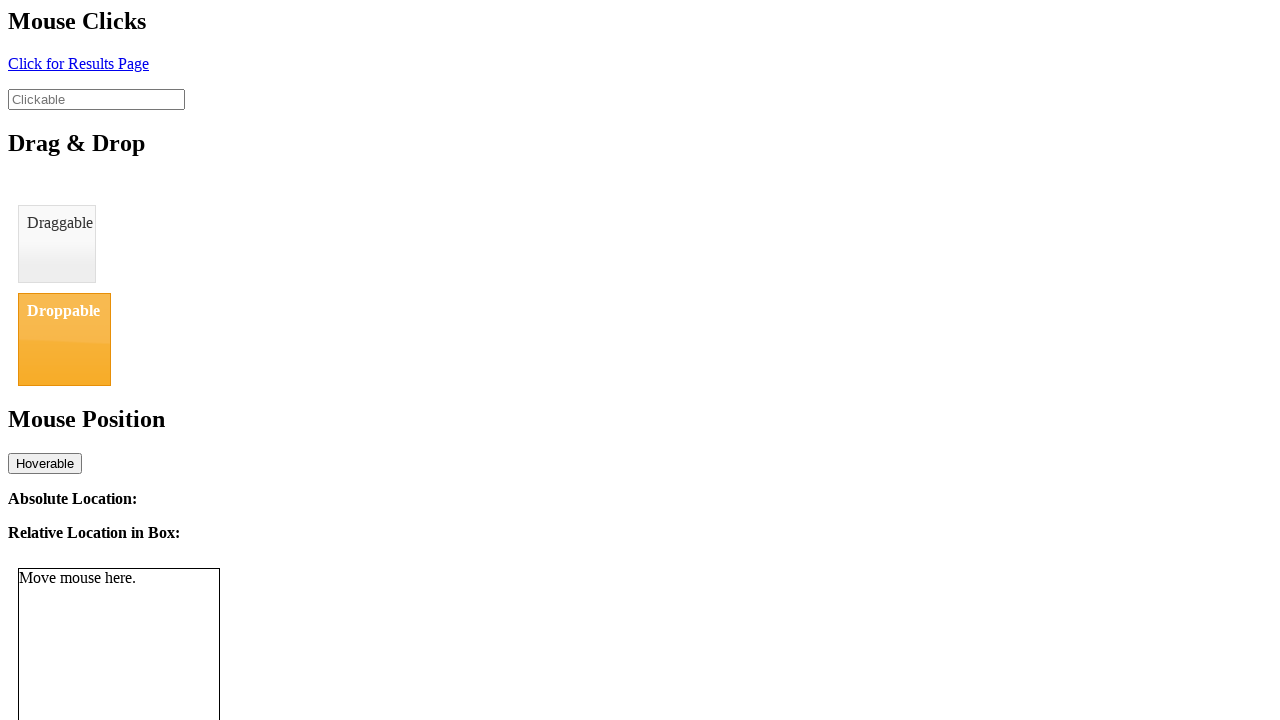

Moved mouse to absolute viewport coordinates (8, 0) at (8, 0)
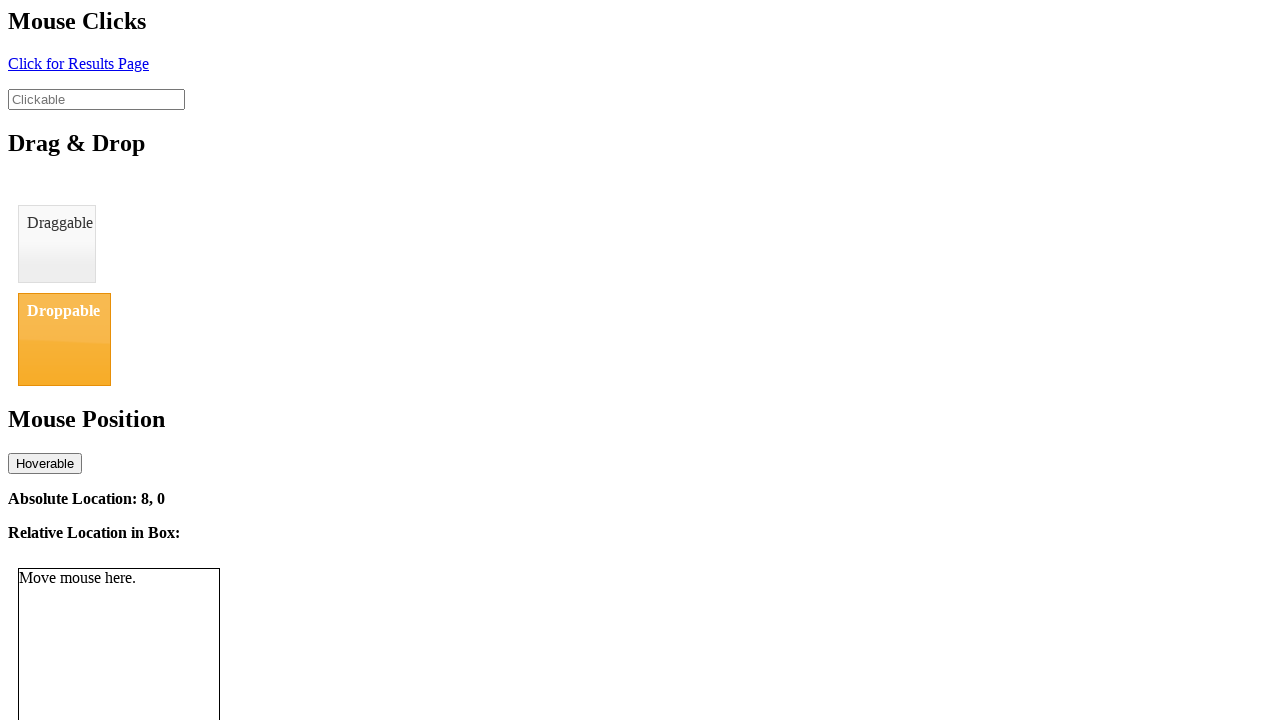

Waited for absolute location coordinates to update
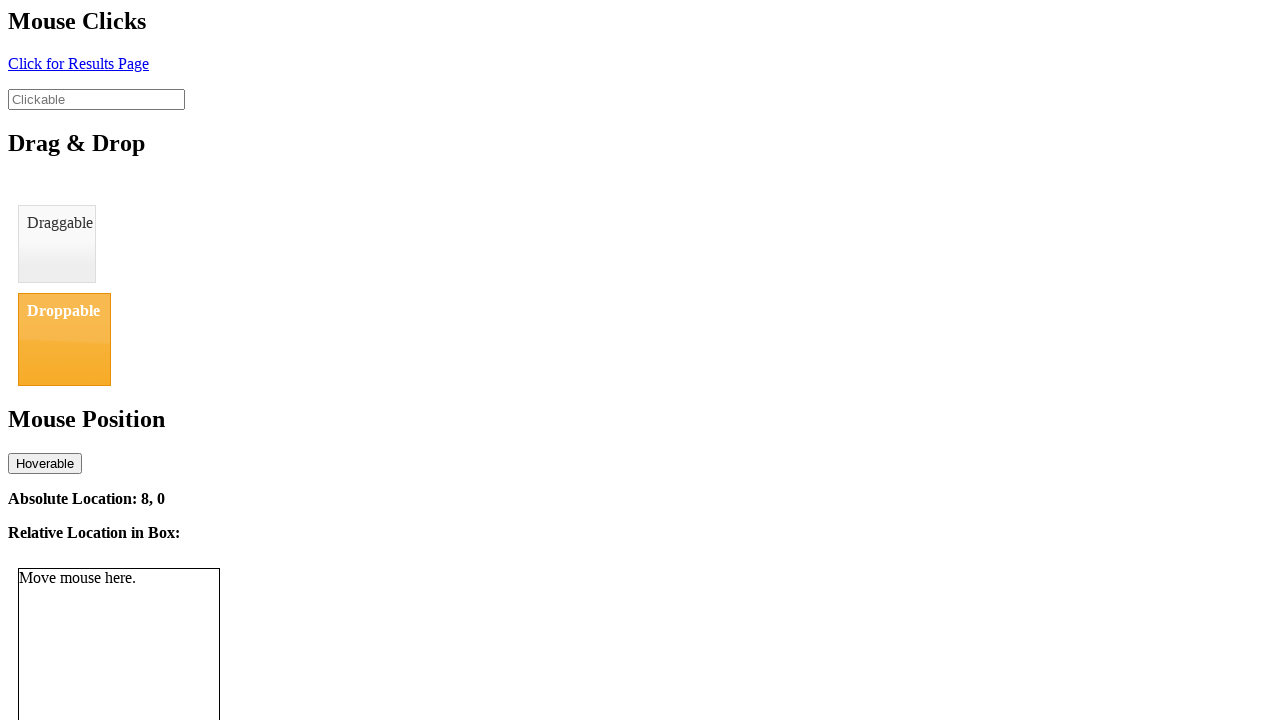

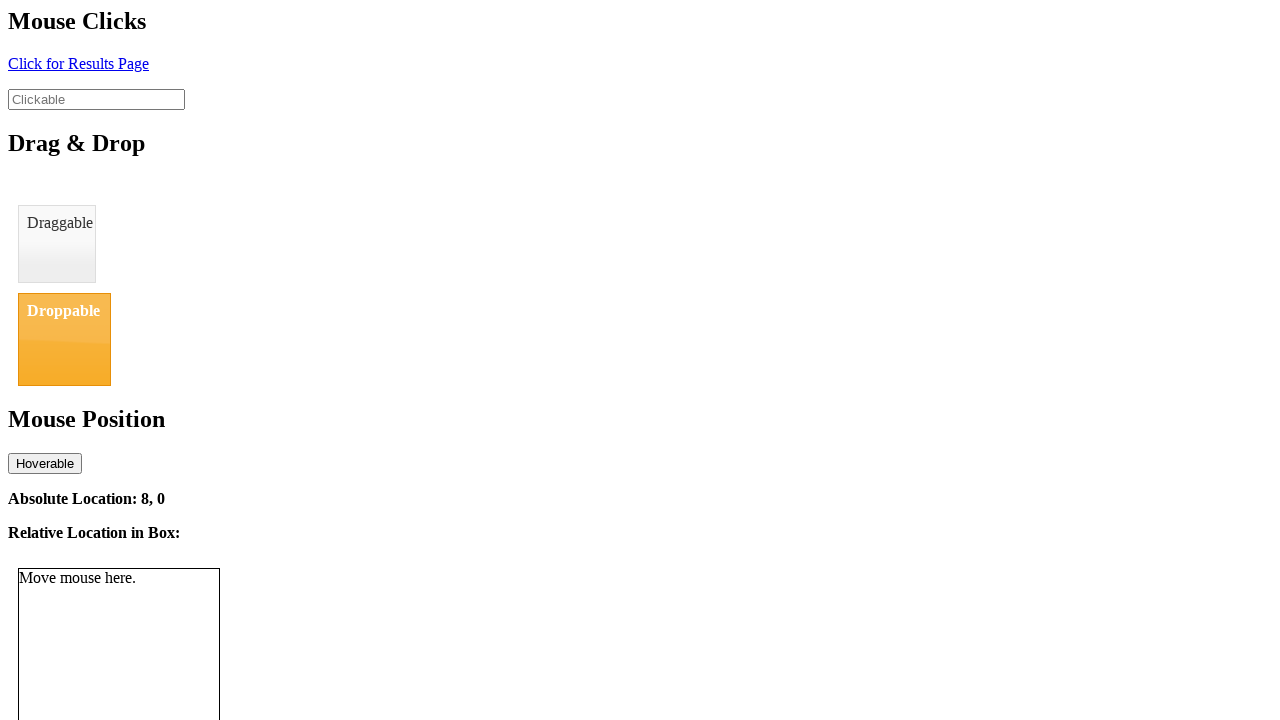